Tests dropdown selection functionality by selecting an option from a dropdown menu and iterating through all available options

Starting URL: https://rahulshettyacademy.com/AutomationPractice/

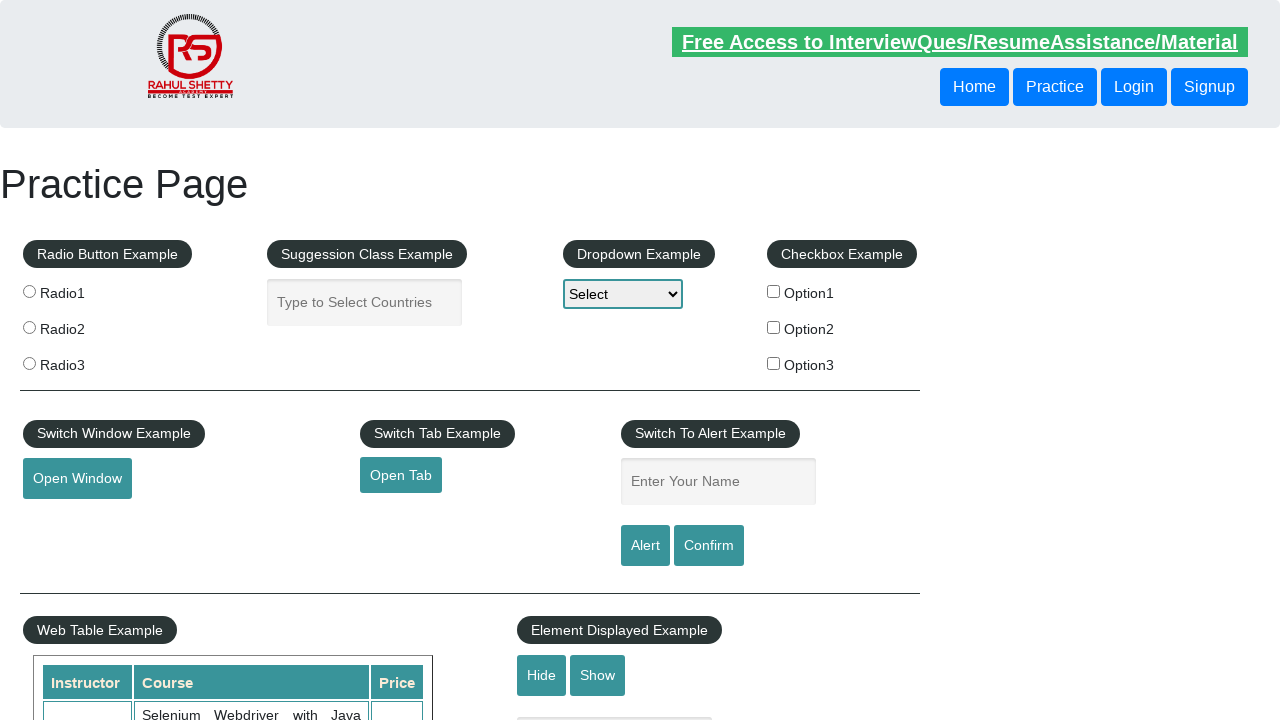

Selected 'Option1' from dropdown menu on #dropdown-class-example
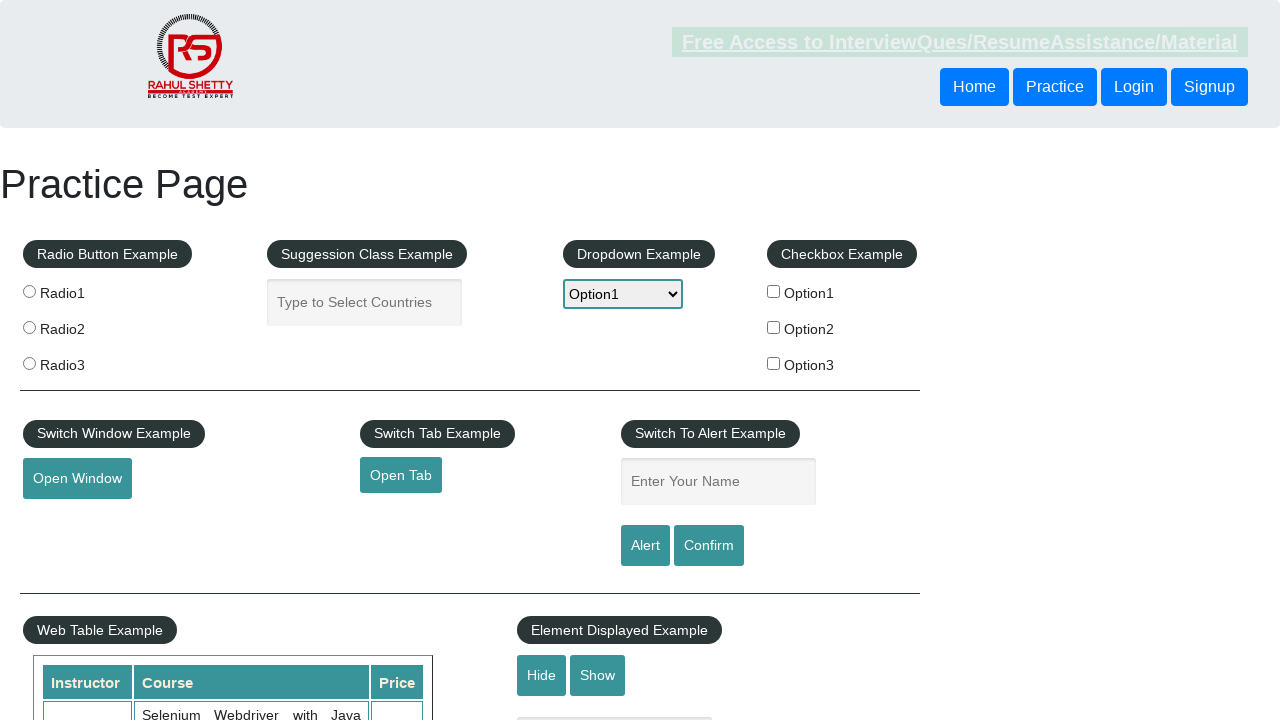

Waited 1 second for dropdown selection to take effect
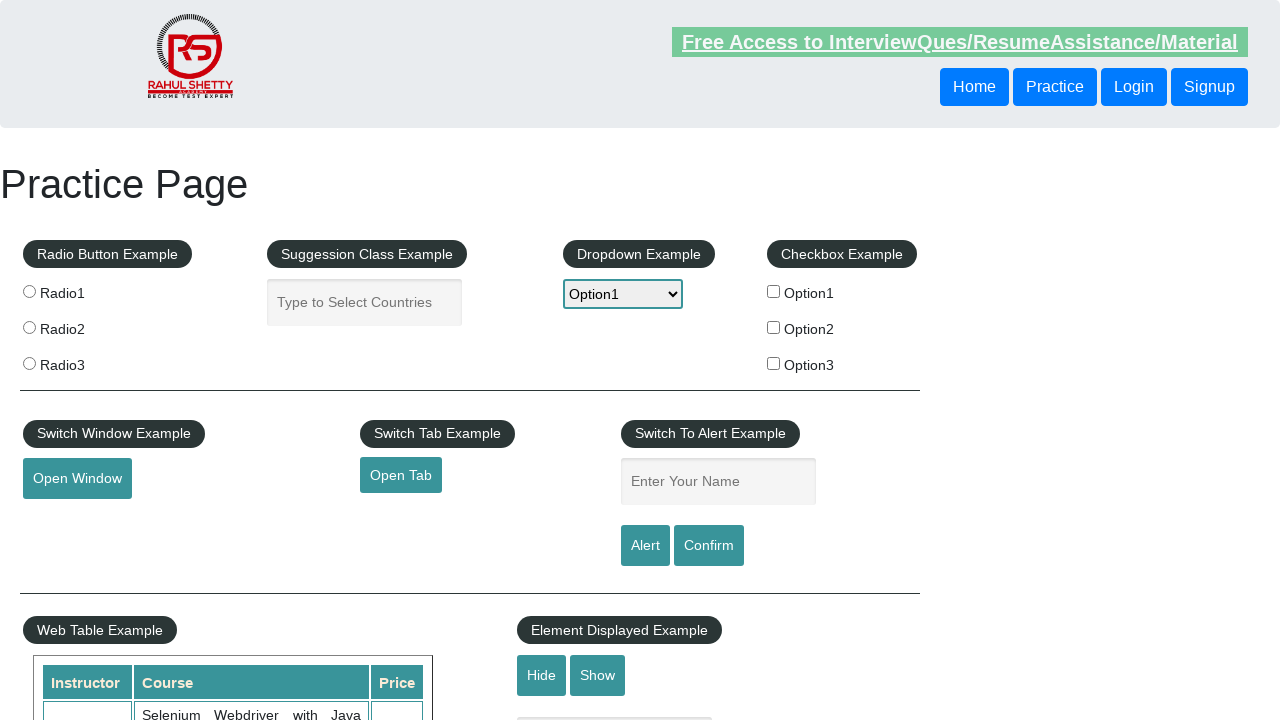

Verified dropdown element is visible and loaded
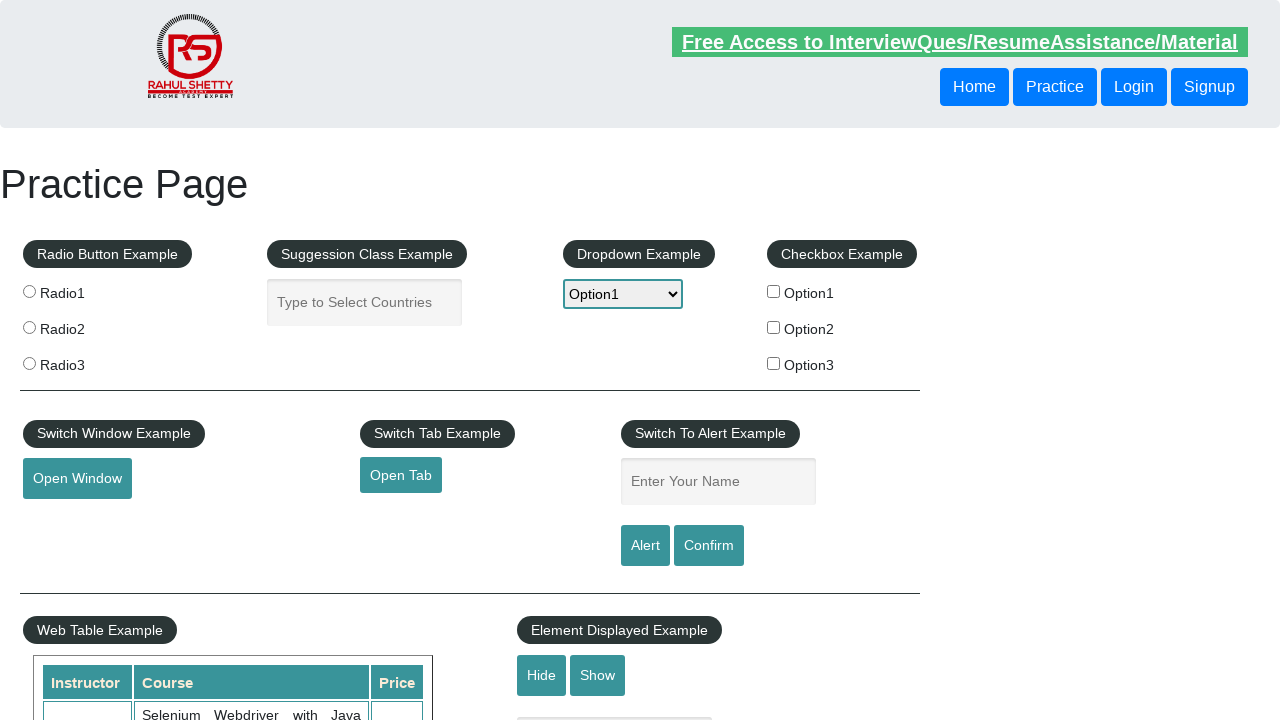

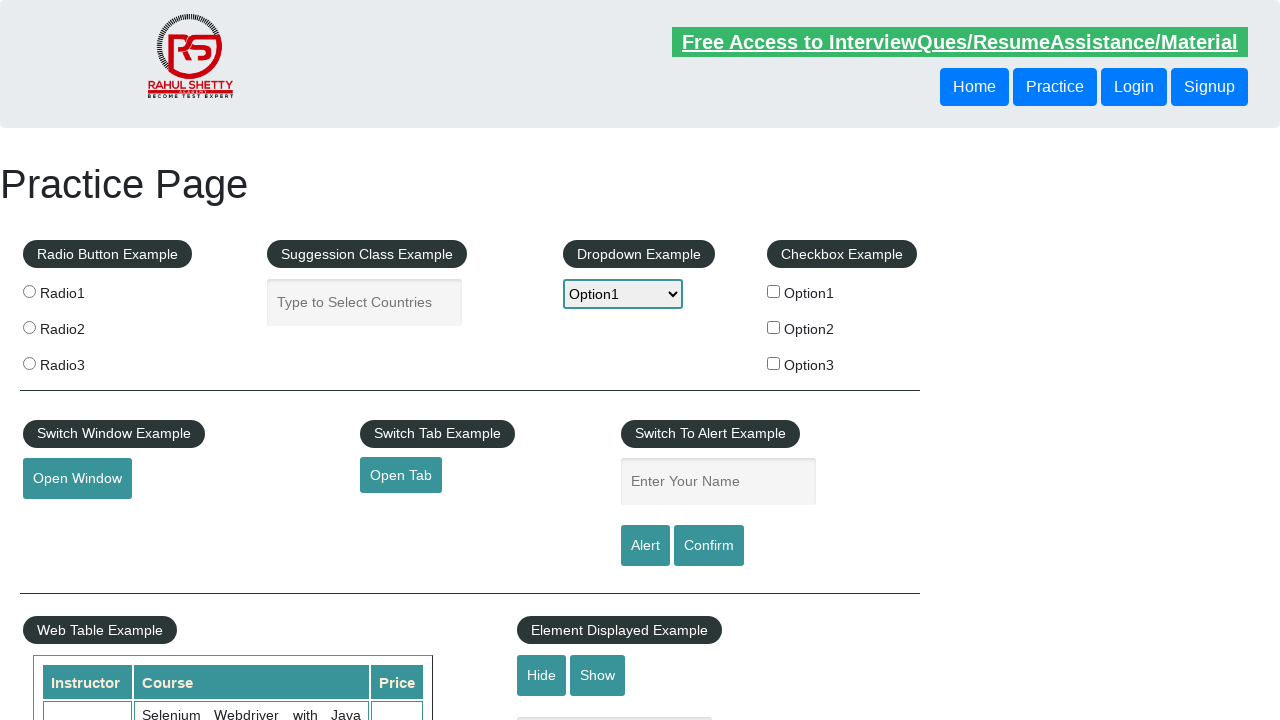